Tests that todo data persists after page reload

Starting URL: https://demo.playwright.dev/todomvc

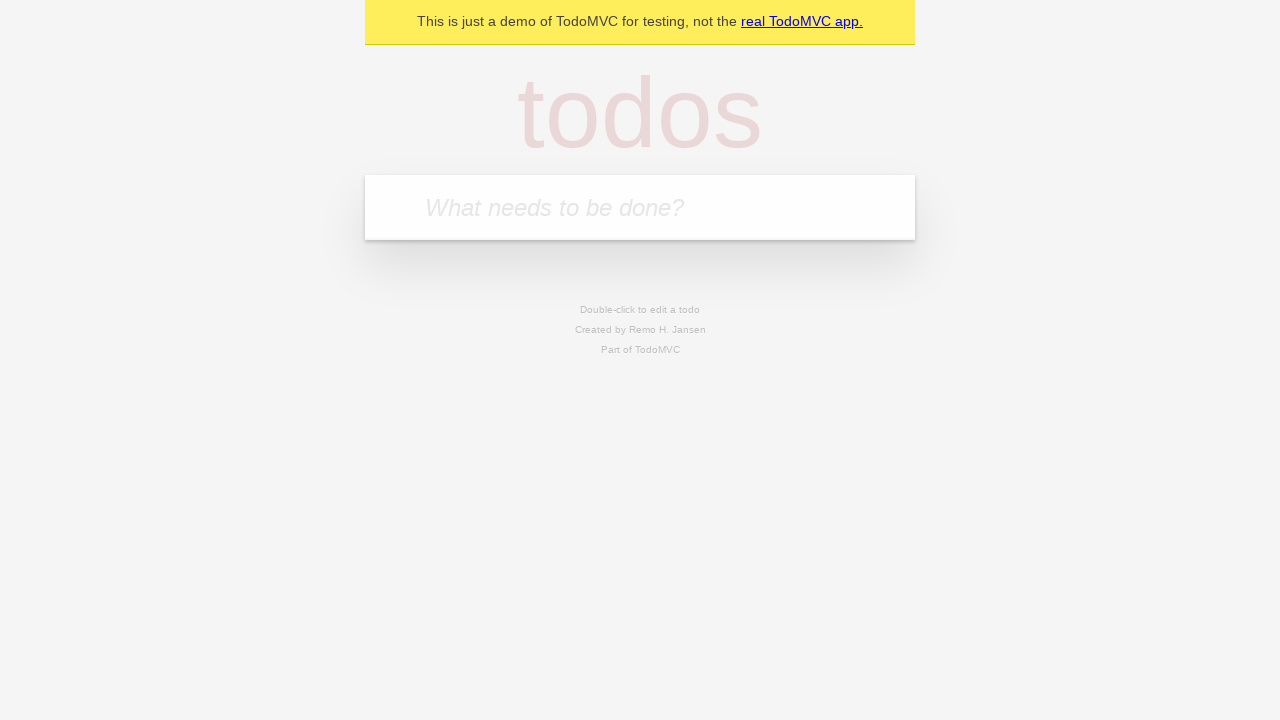

Filled todo input field with 'buy some cheese' on internal:attr=[placeholder="What needs to be done?"i]
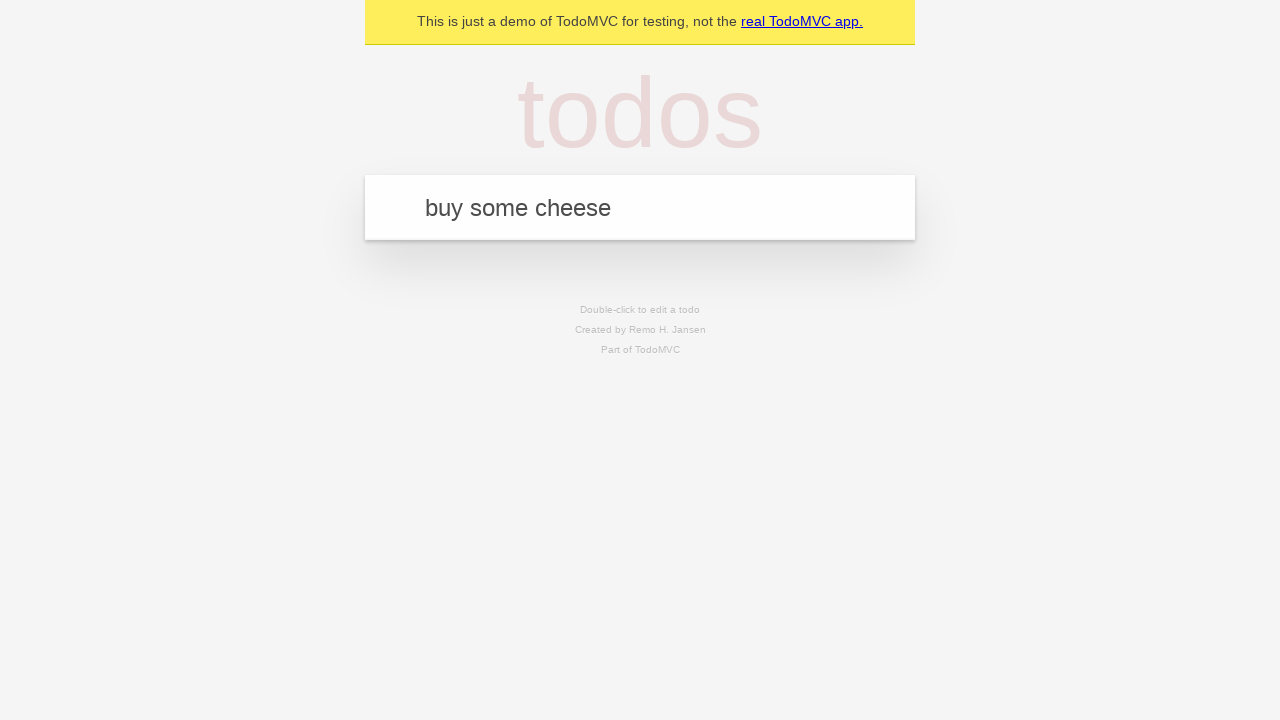

Pressed Enter to create todo 'buy some cheese' on internal:attr=[placeholder="What needs to be done?"i]
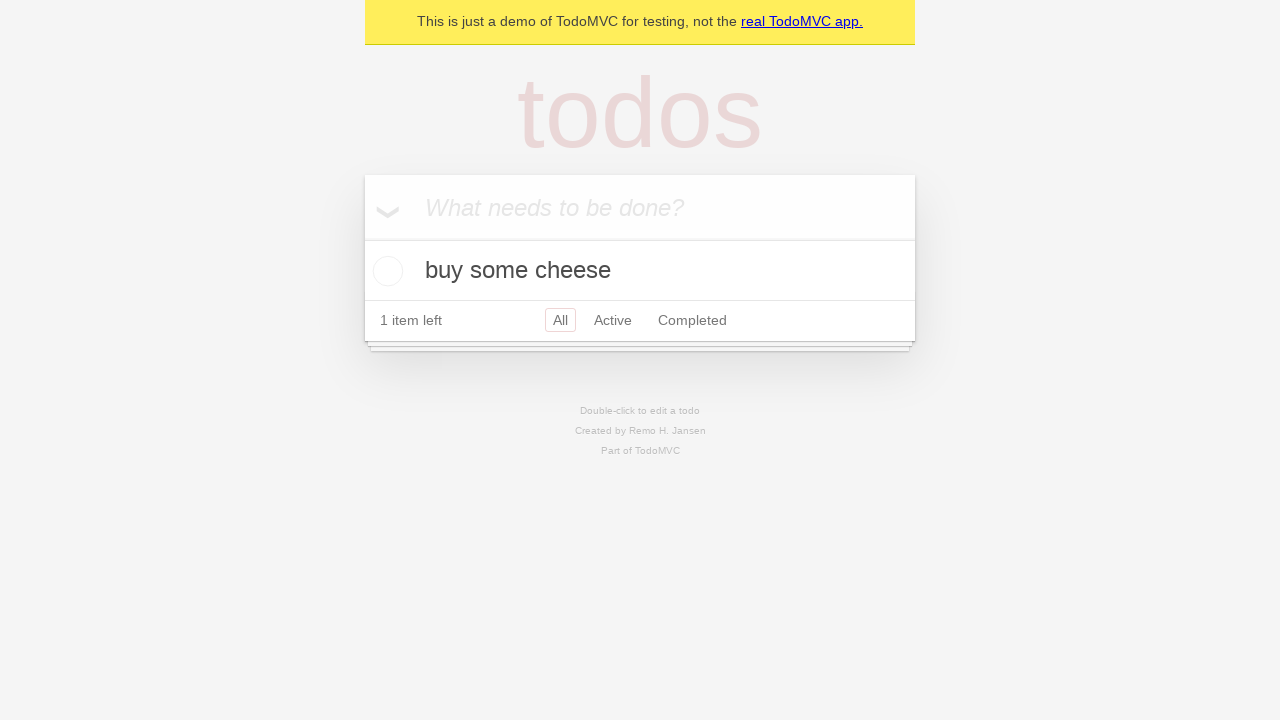

Filled todo input field with 'feed the cat' on internal:attr=[placeholder="What needs to be done?"i]
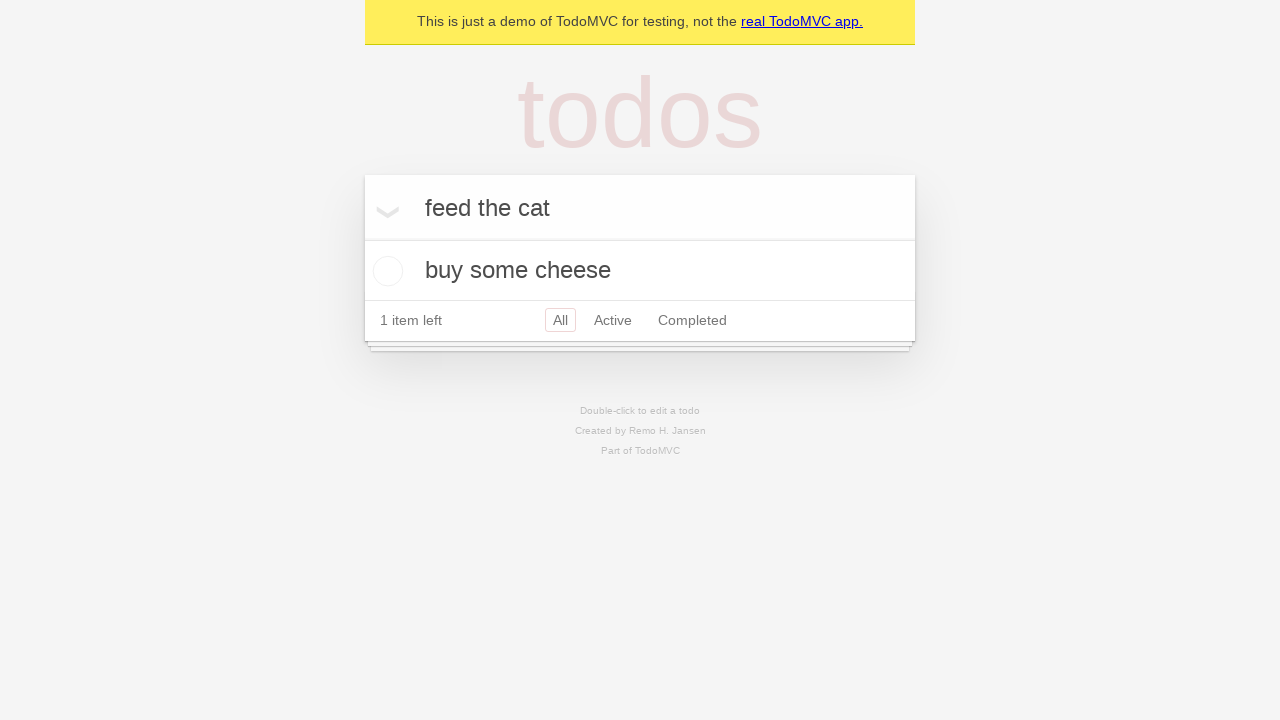

Pressed Enter to create todo 'feed the cat' on internal:attr=[placeholder="What needs to be done?"i]
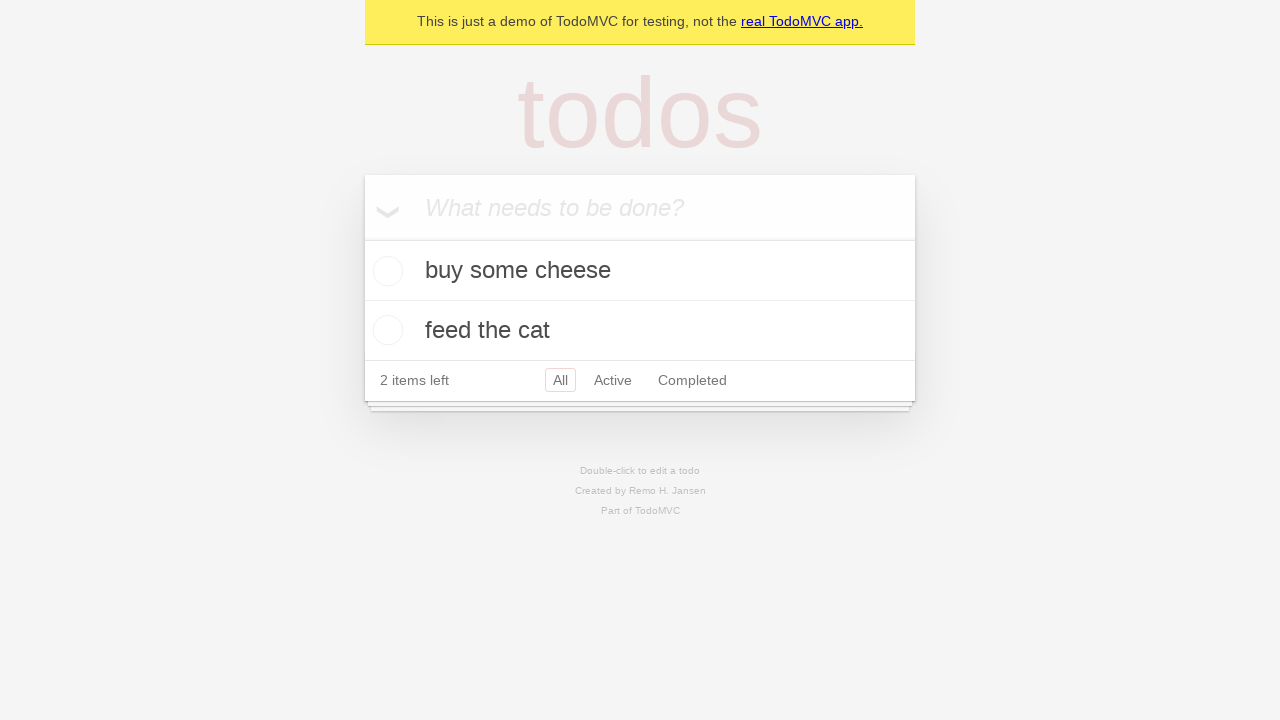

Waited for second todo item to appear
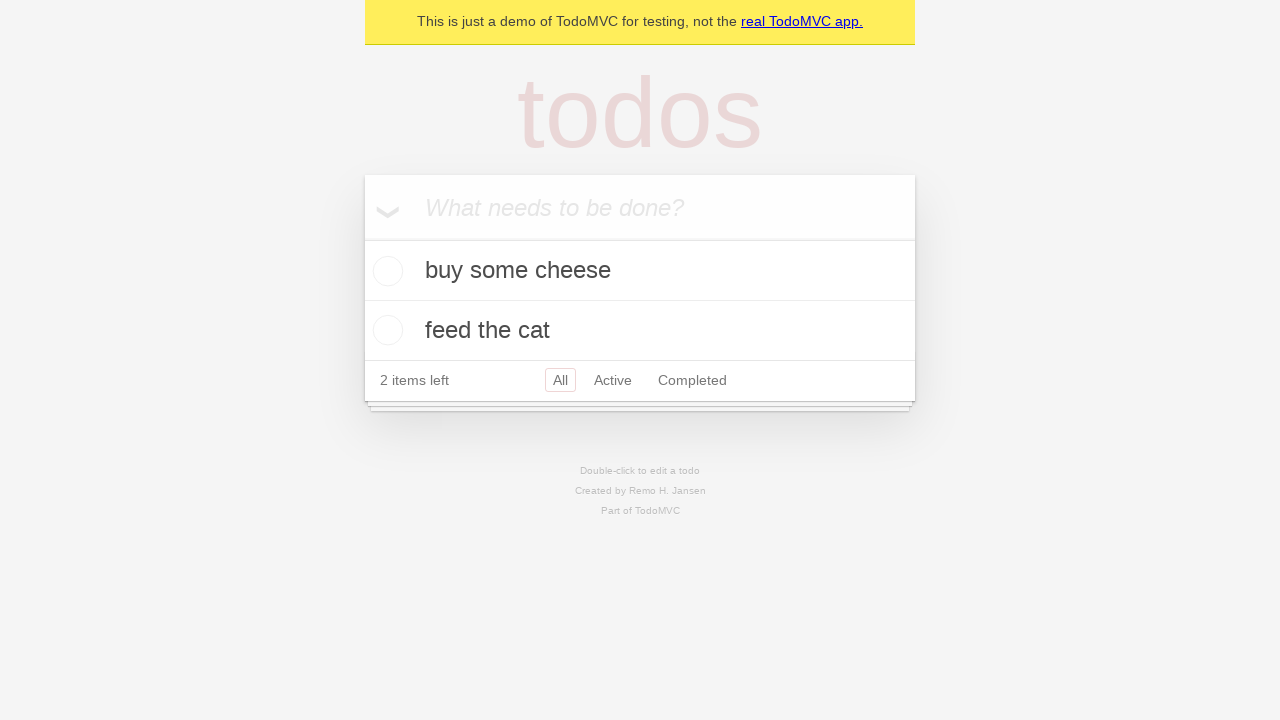

Checked the first todo item at (385, 271) on [data-testid='todo-item'] >> nth=0 >> internal:role=checkbox
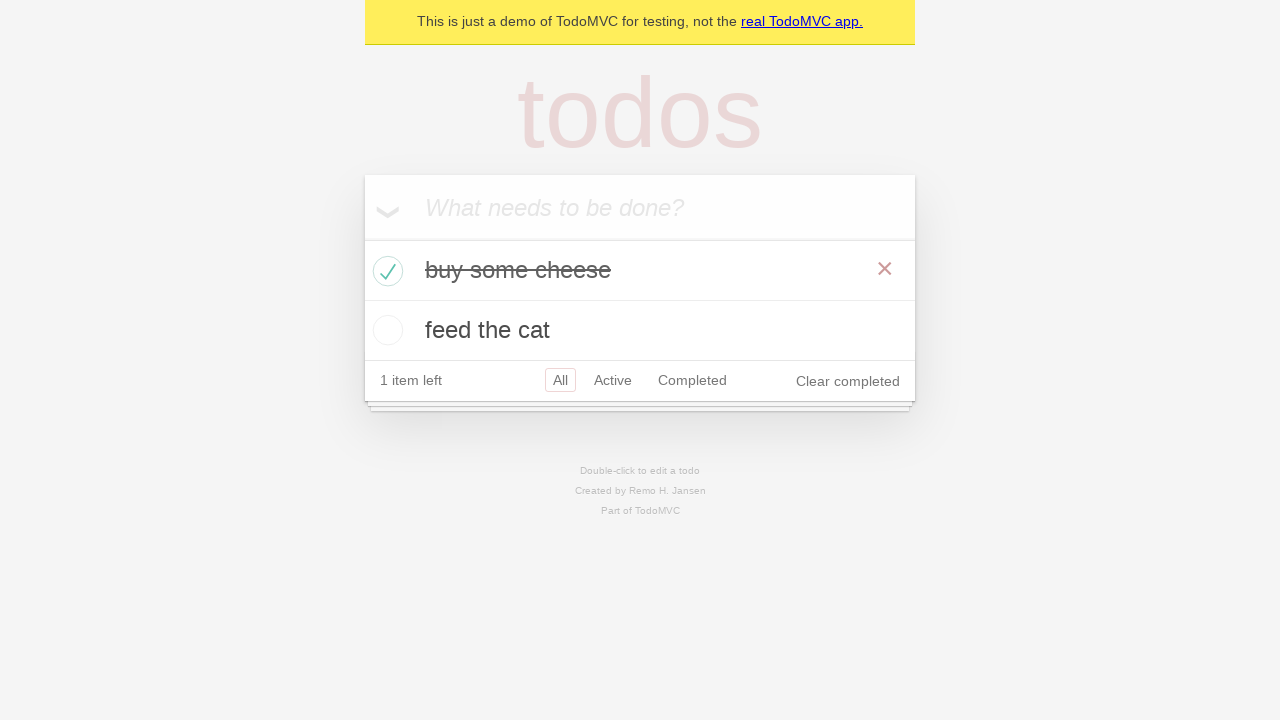

Reloaded the page to test data persistence
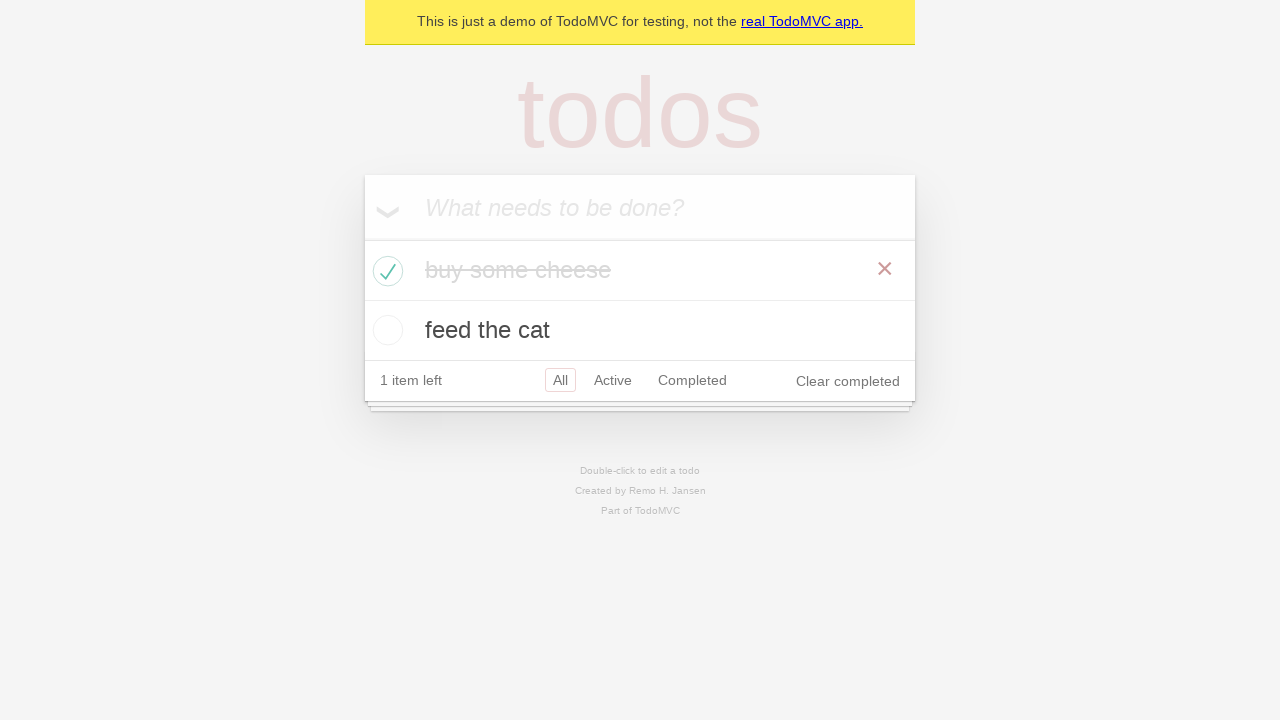

Waited for todos to load after page reload
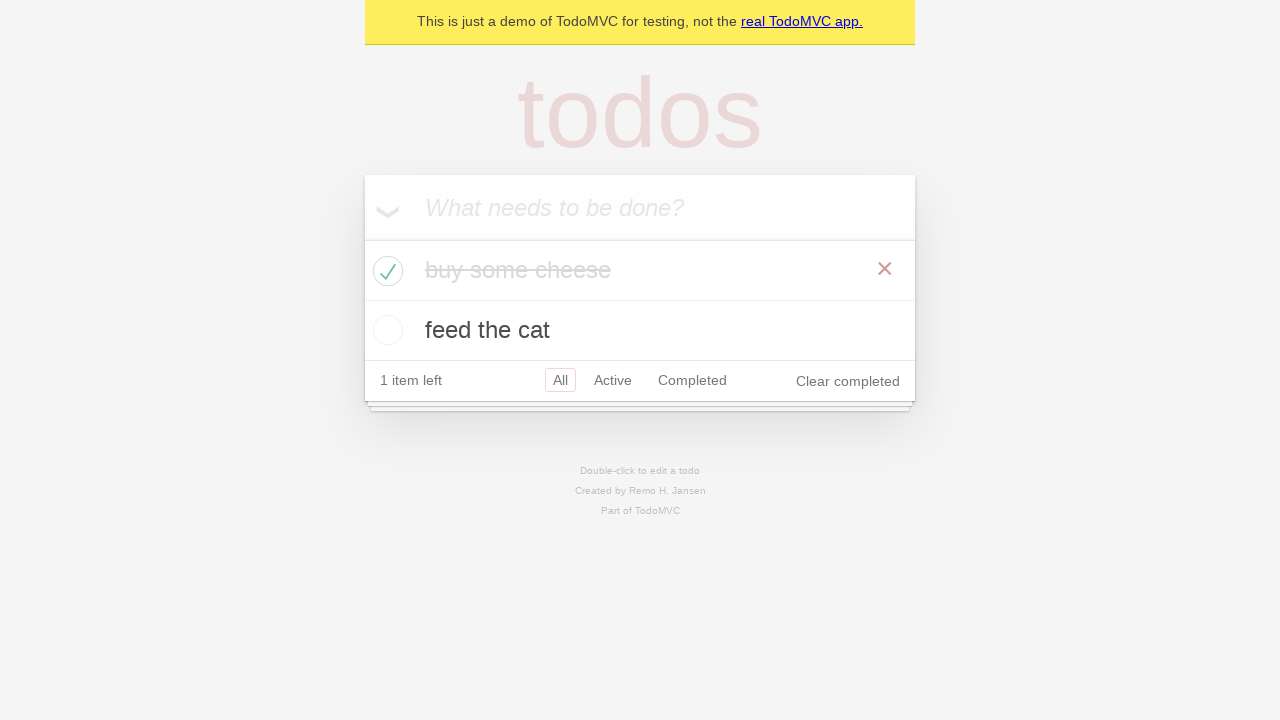

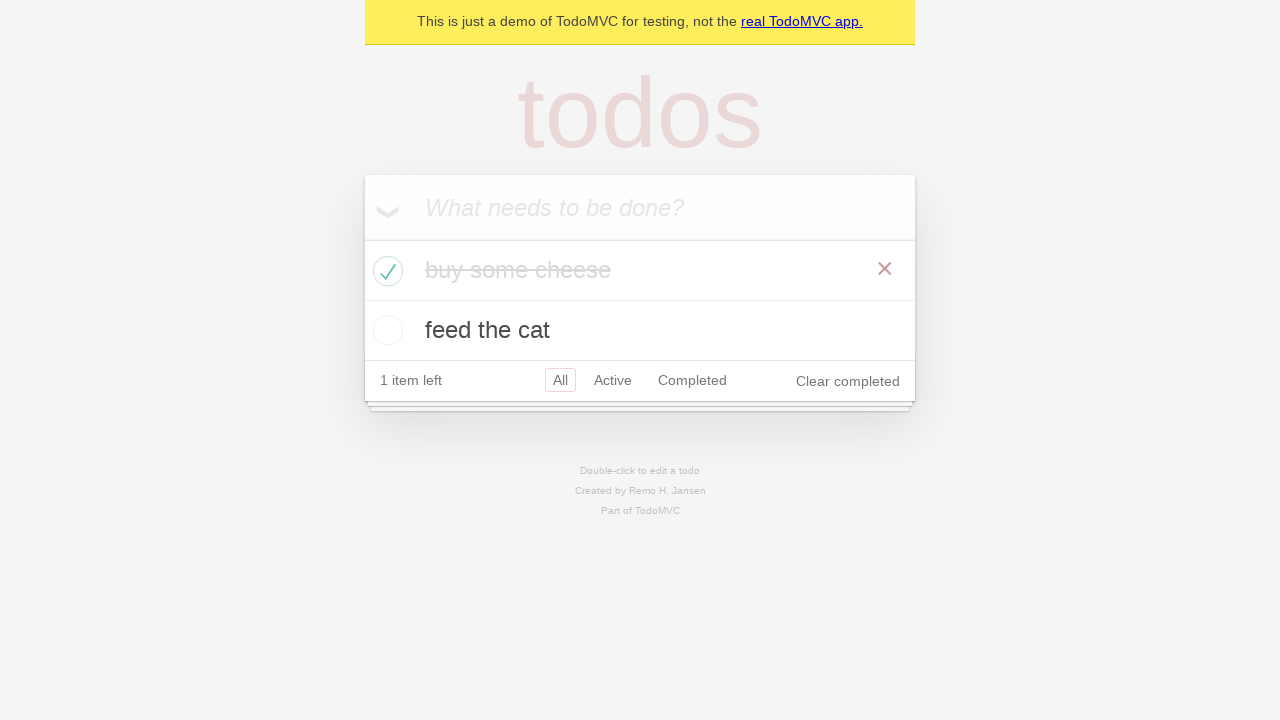